Navigates to browserscan.net and waits for the page to load to verify the site is accessible

Starting URL: https://www.browserscan.net/

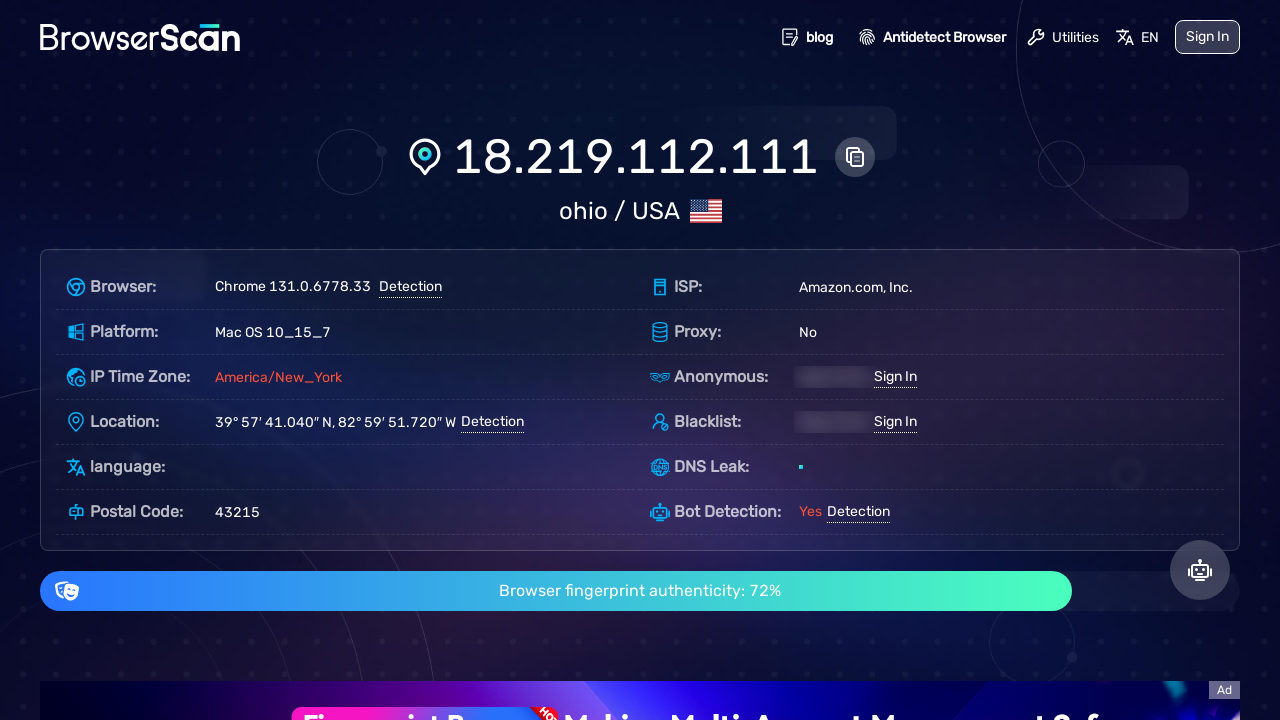

Navigated to https://www.browserscan.net/
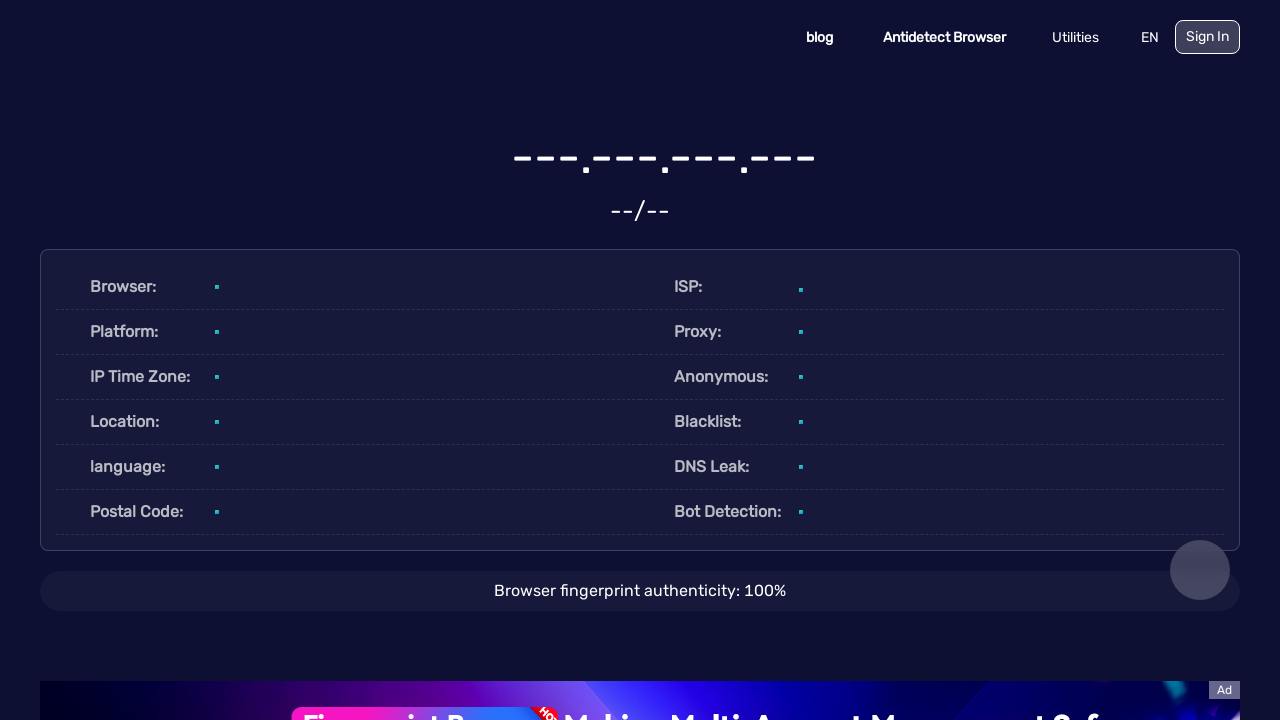

Page fully loaded and network idle
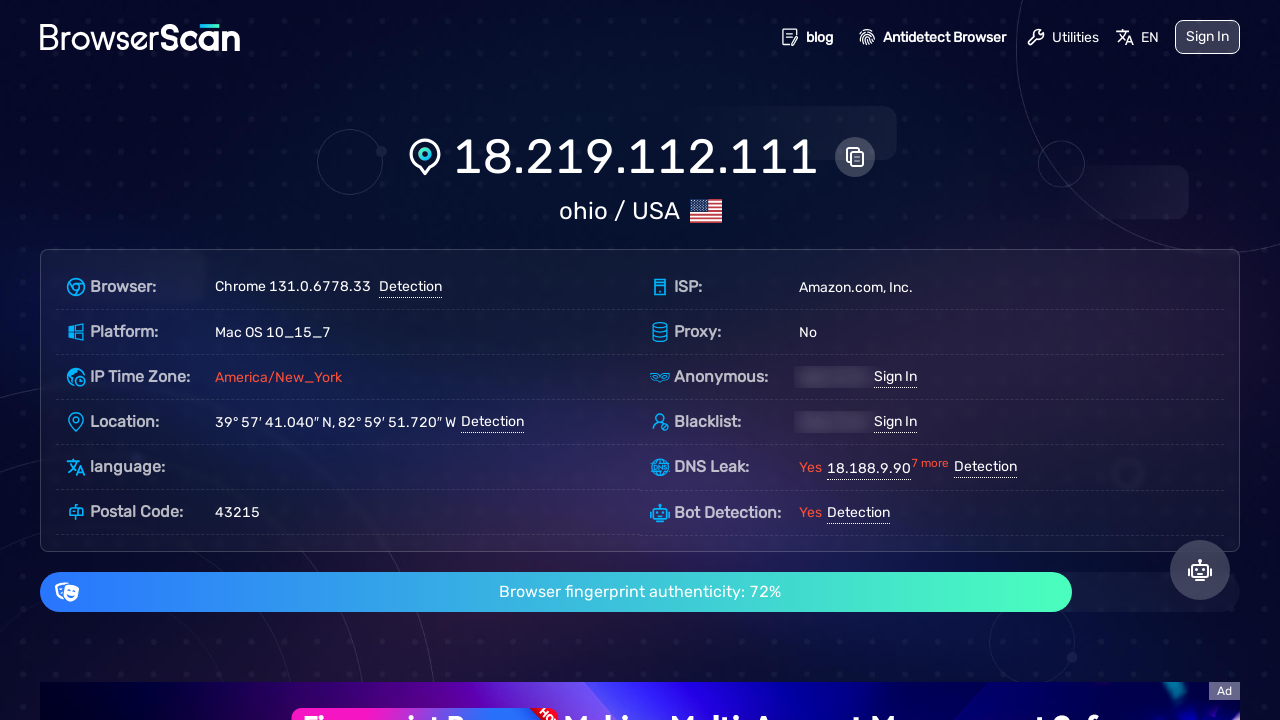

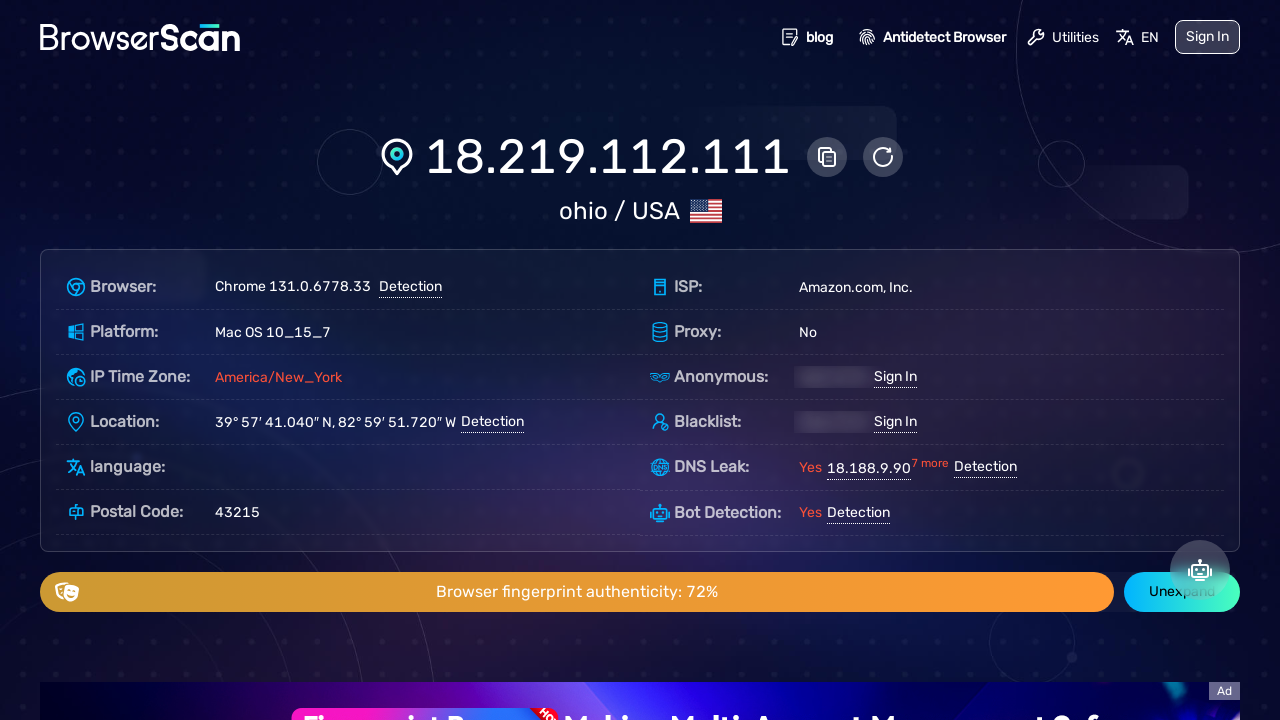